Tests confirm dialog by clicking confirm button and accepting the dialog

Starting URL: http://www.artoftesting.com/sampleSiteForSelenium.html

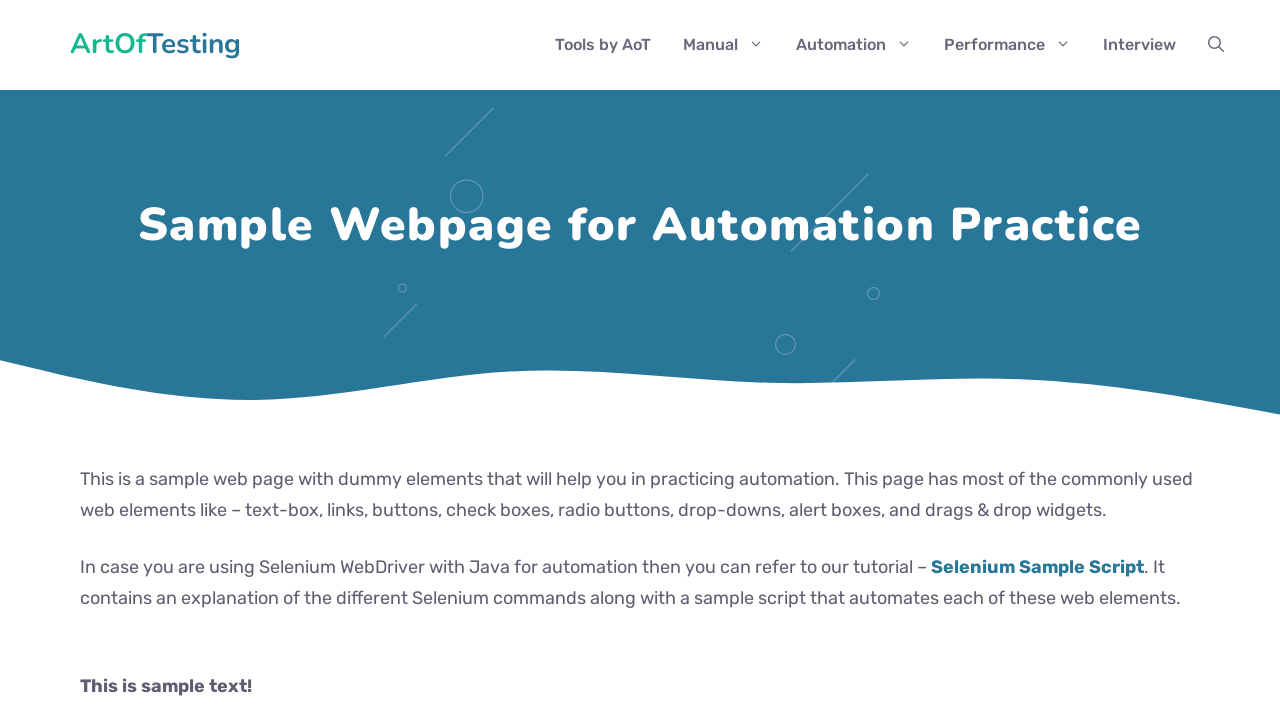

Set up dialog handler to accept confirm dialogs
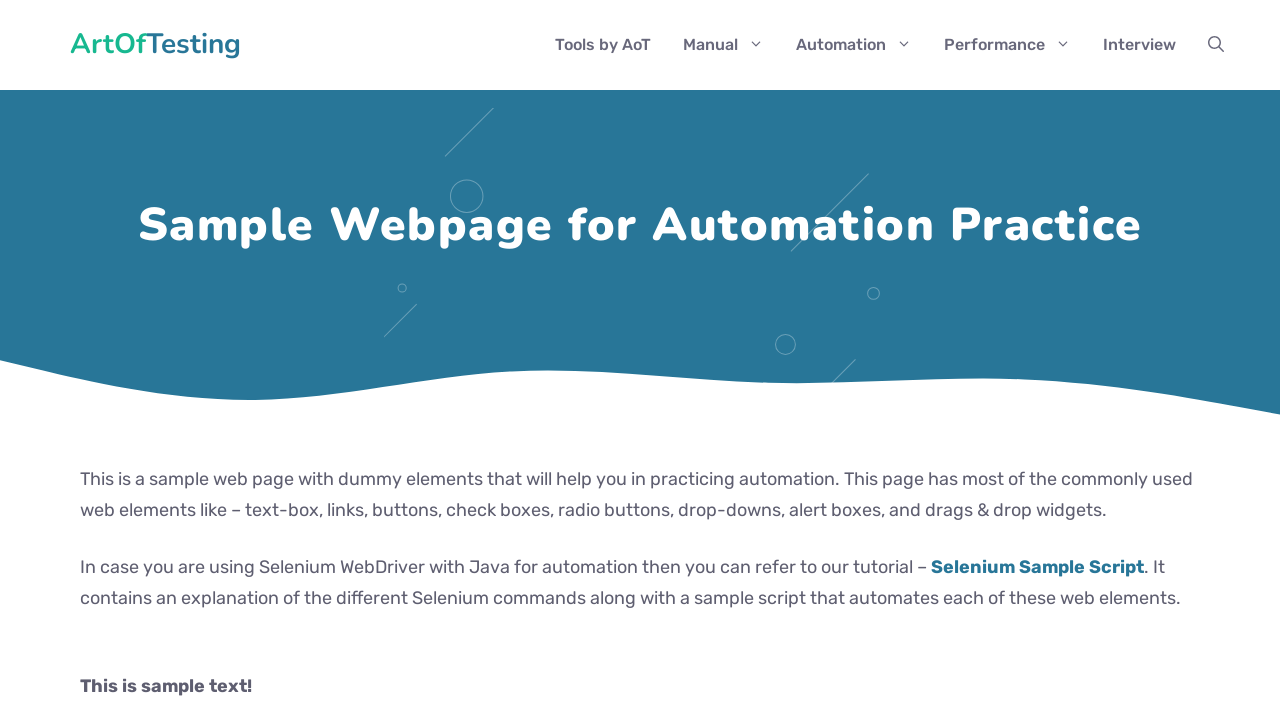

Clicked the Confirm button at (192, 360) on button:has-text('Confirm')
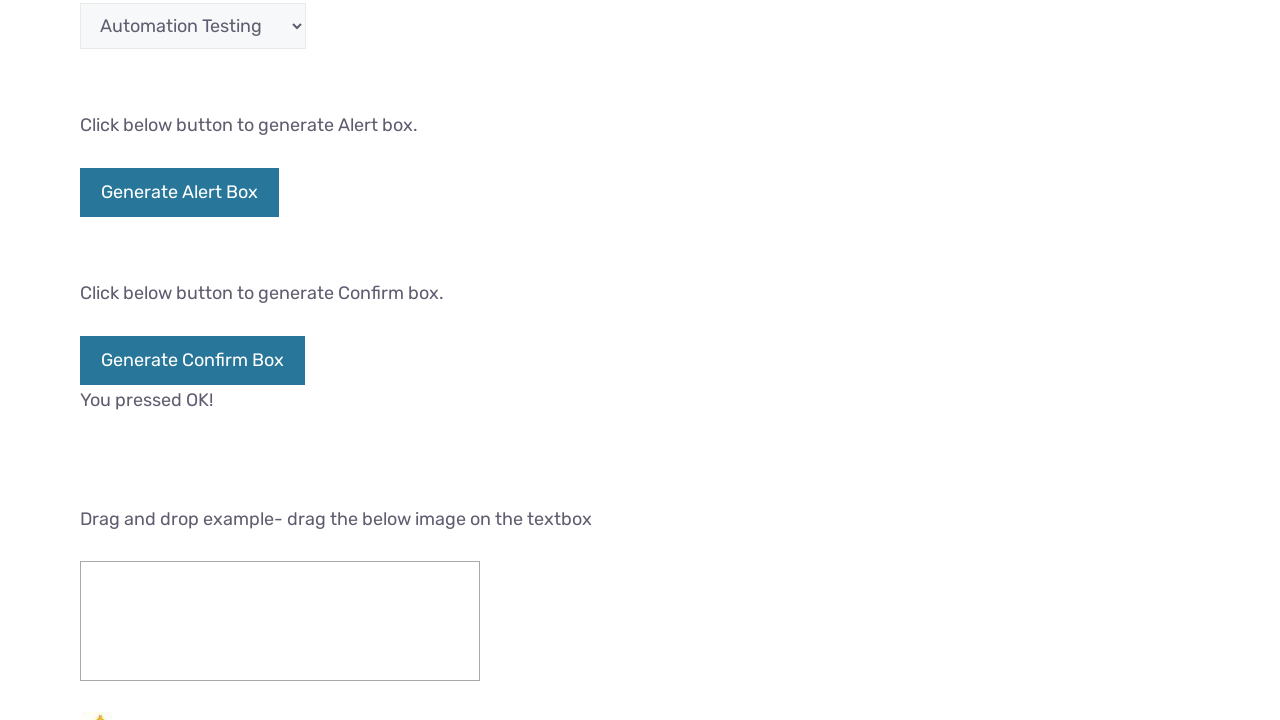

Confirm dialog accepted and OK! message appeared
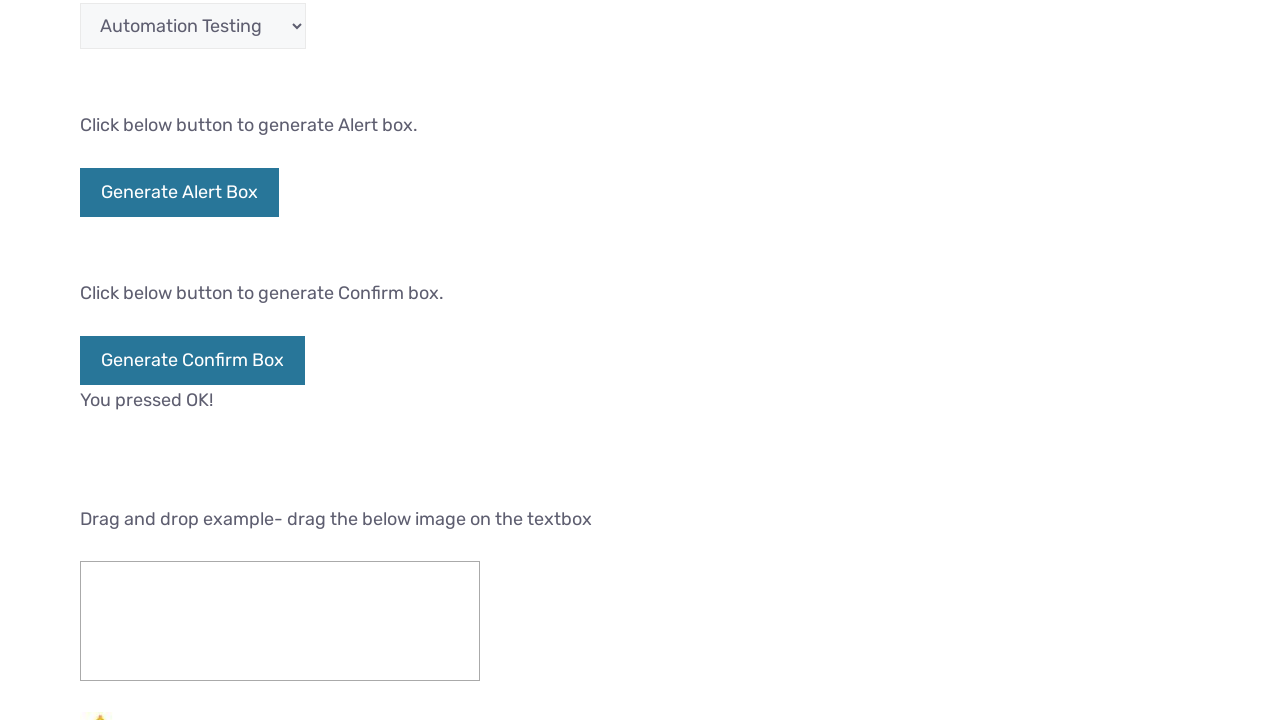

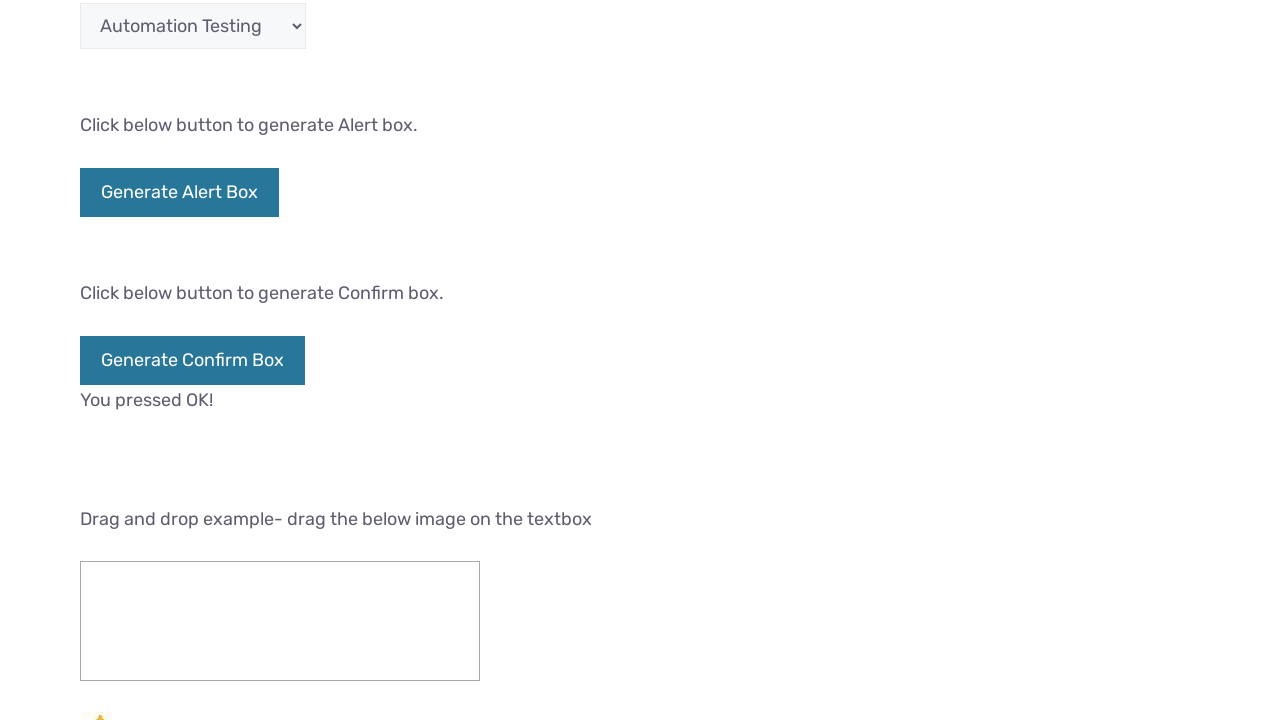